Navigates to the Rahul Shetty Academy homepage and verifies the page loads successfully

Starting URL: https://rahulshettyacademy.com/#/index

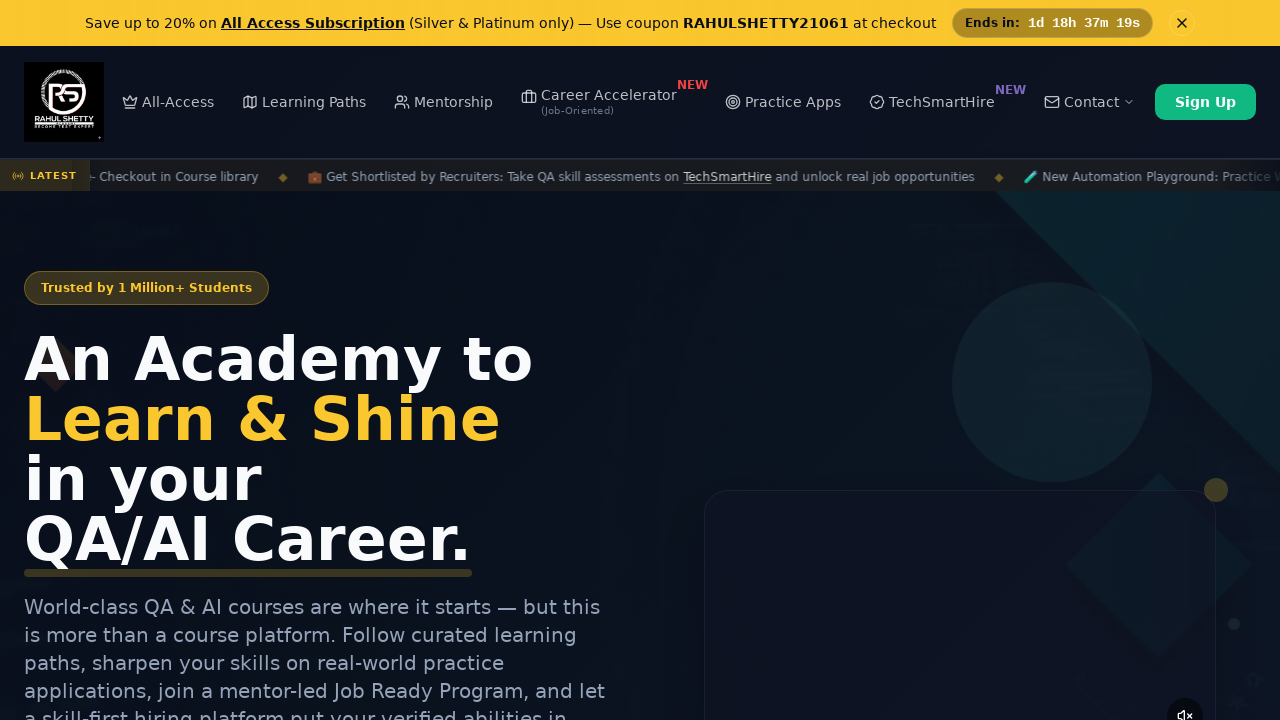

Waited for page to reach networkidle state - Rahul Shetty Academy homepage fully loaded
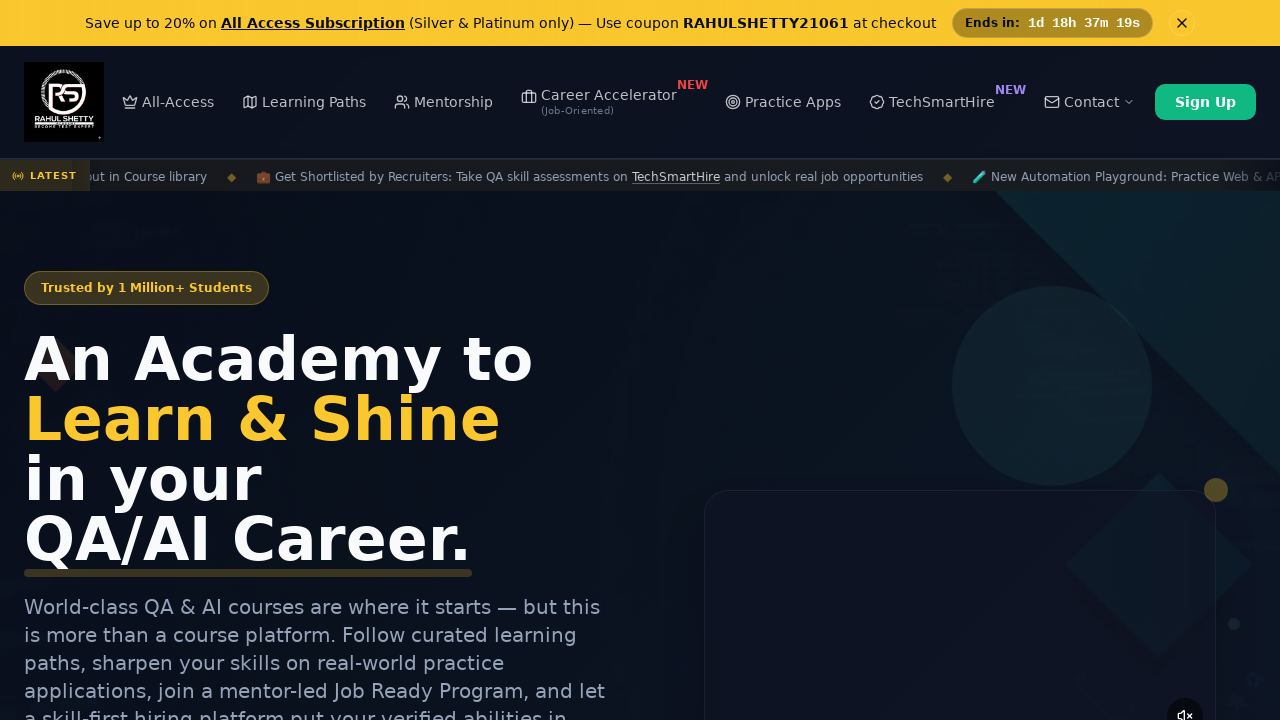

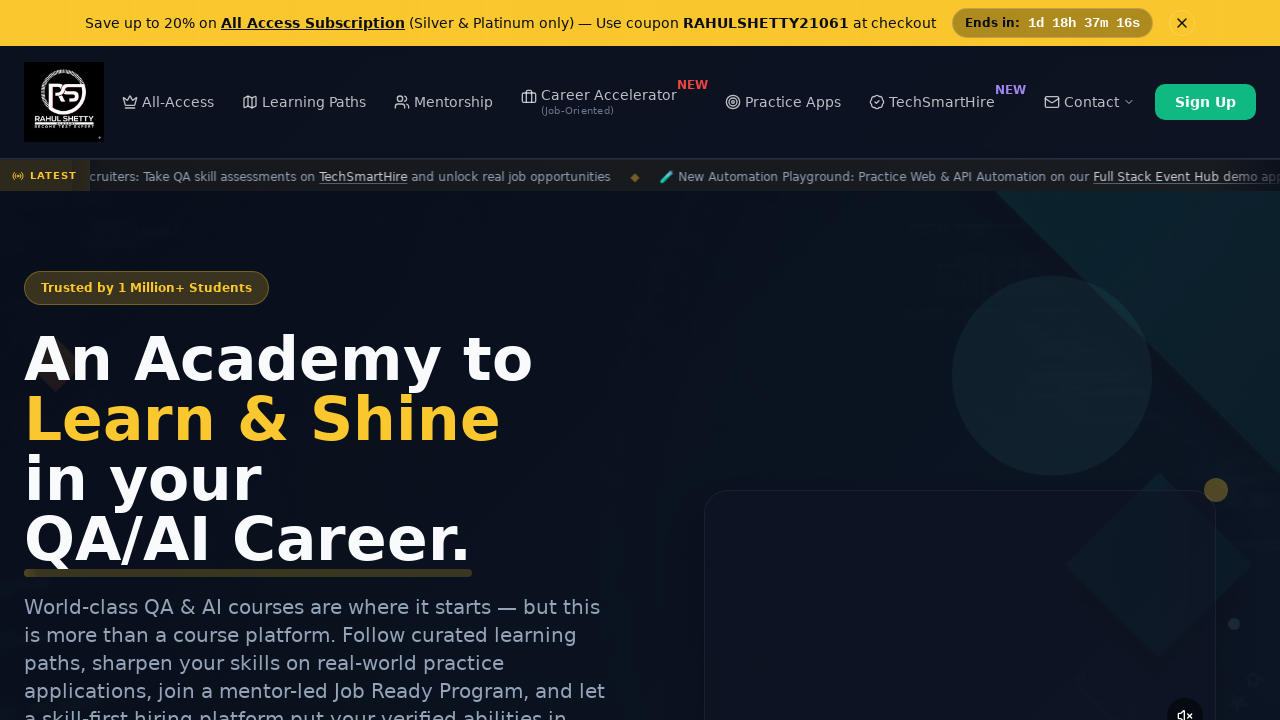